Tests a user registration form by clicking on the form link, filling out all fields (name, email, password, address details), submitting the form, and verifying the success message.

Starting URL: https://testing.qaautomationlabs.com/

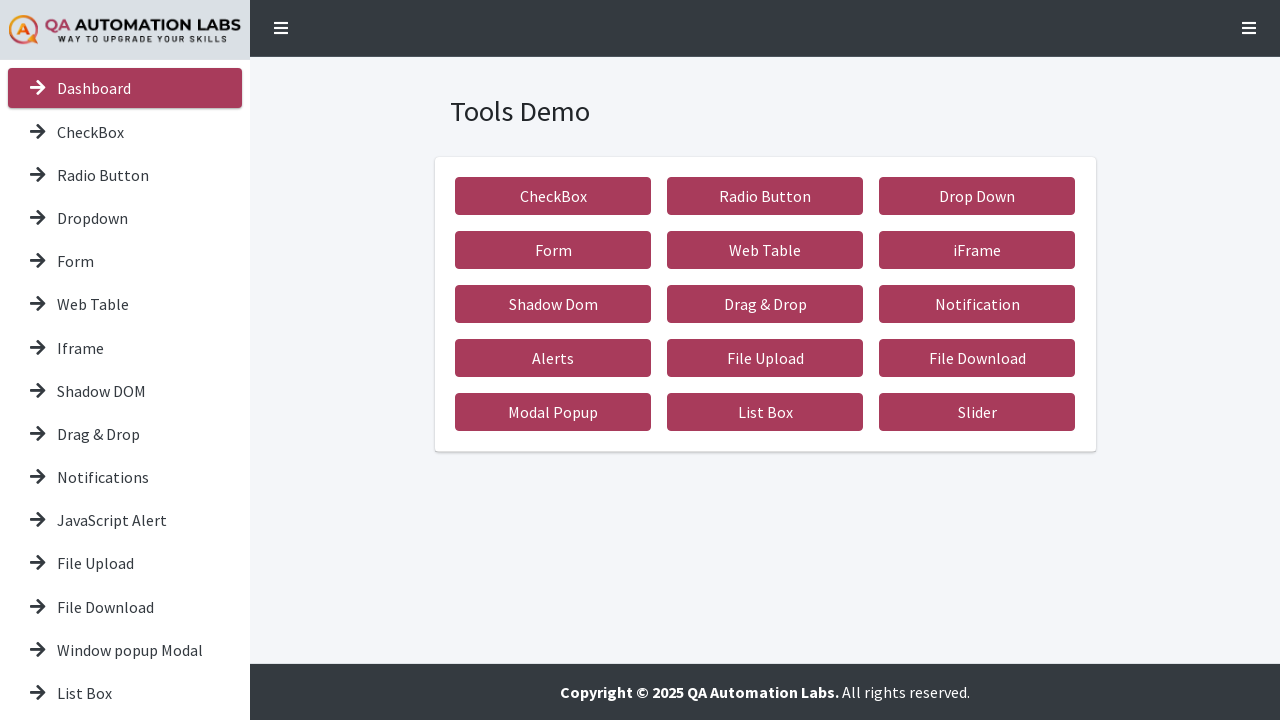

Clicked on form link in navigation at (125, 261) on .mt-2 ul li:nth-of-type(5) a[href='form.php']
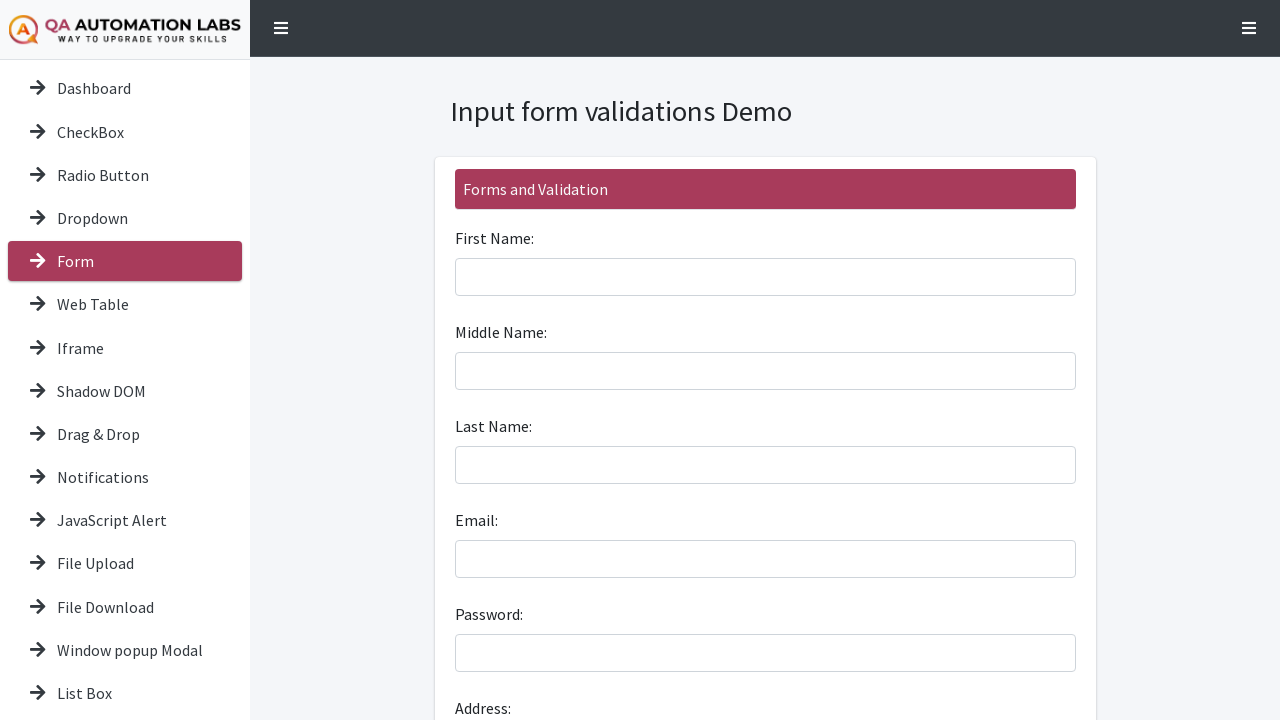

Form loaded successfully
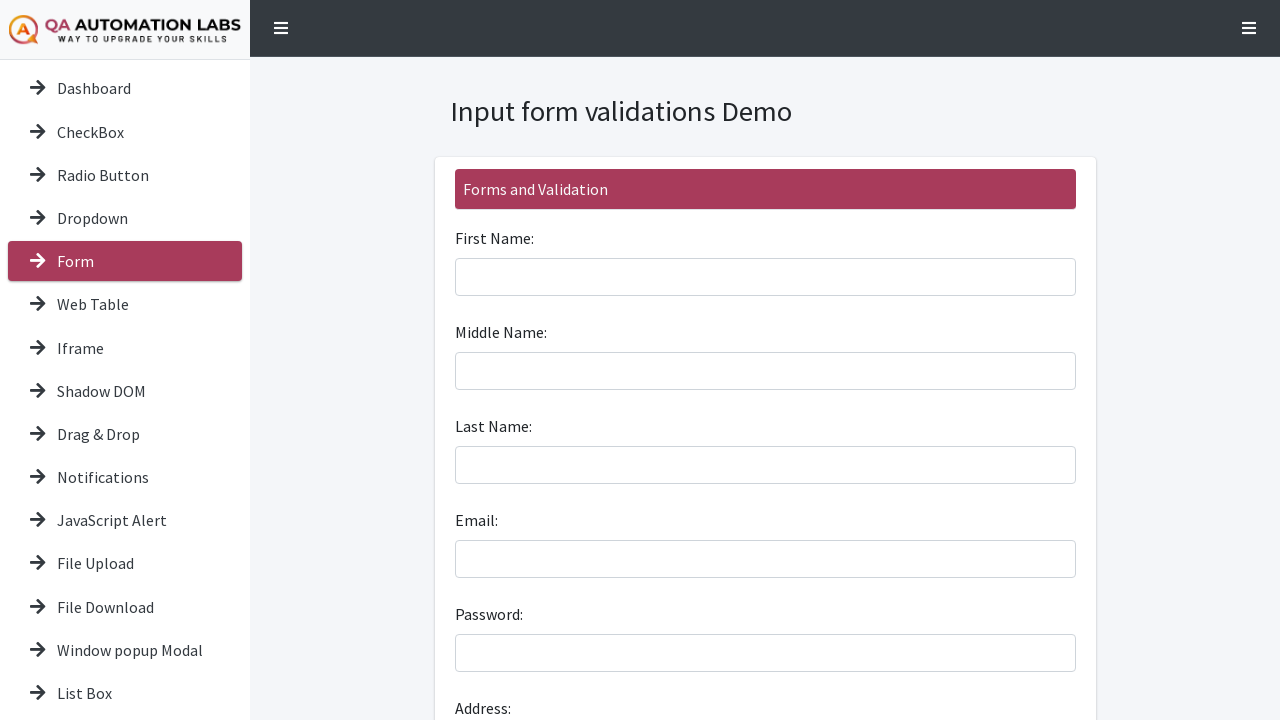

Filled first name field with 'Marcus' on #userForm #firstname
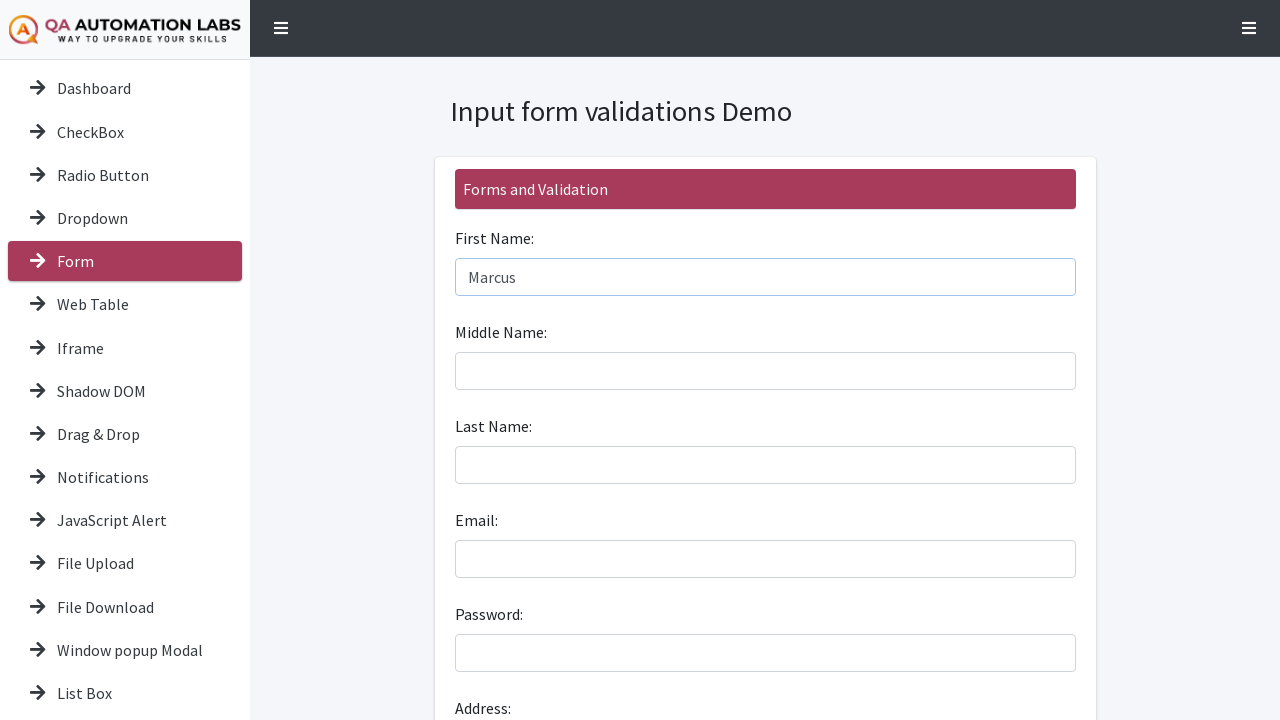

Filled middle name field with 'J' on #userForm #middlename
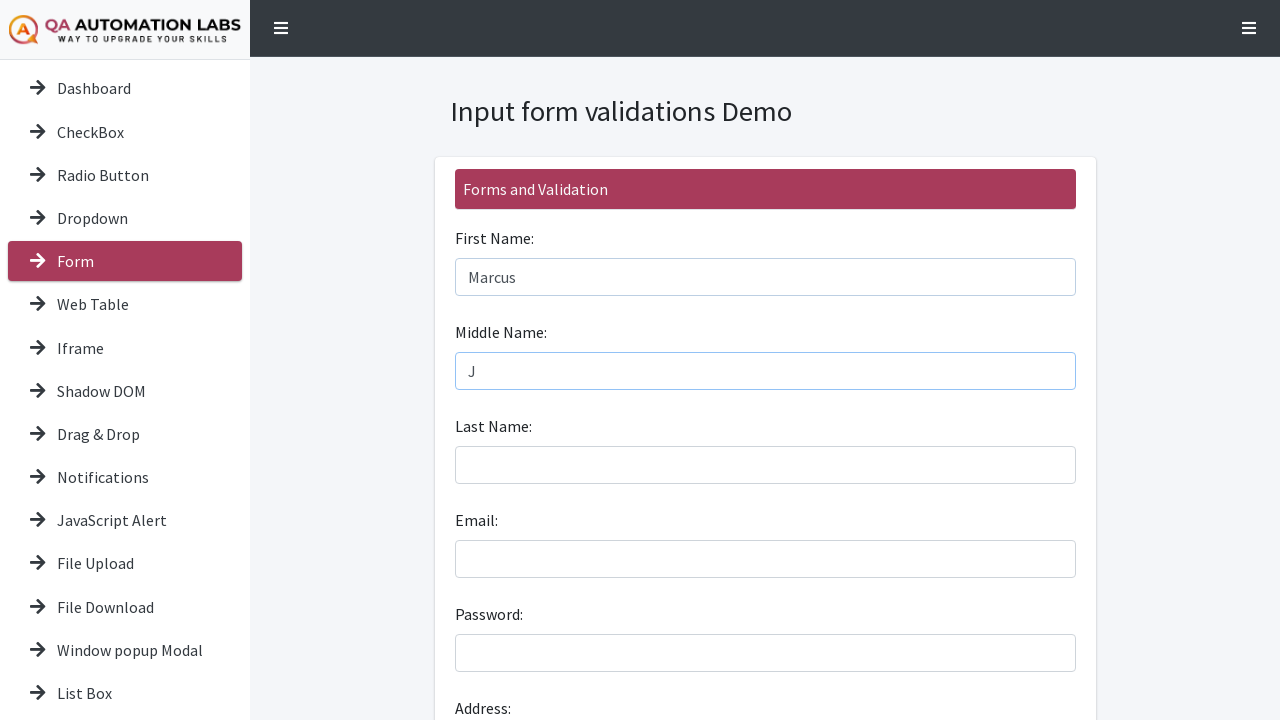

Filled last name field with 'Thompson' on #userForm #lastname
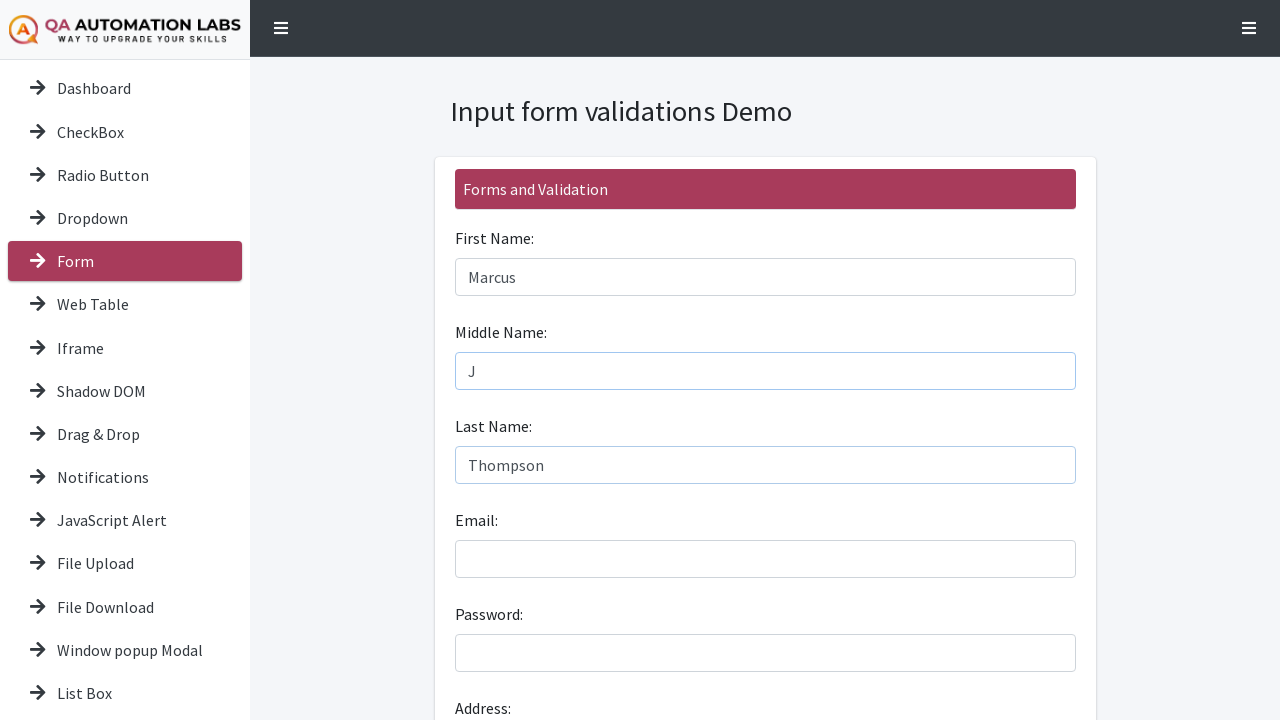

Filled email field with 'marcus.thompson@example.com' on #userForm #email
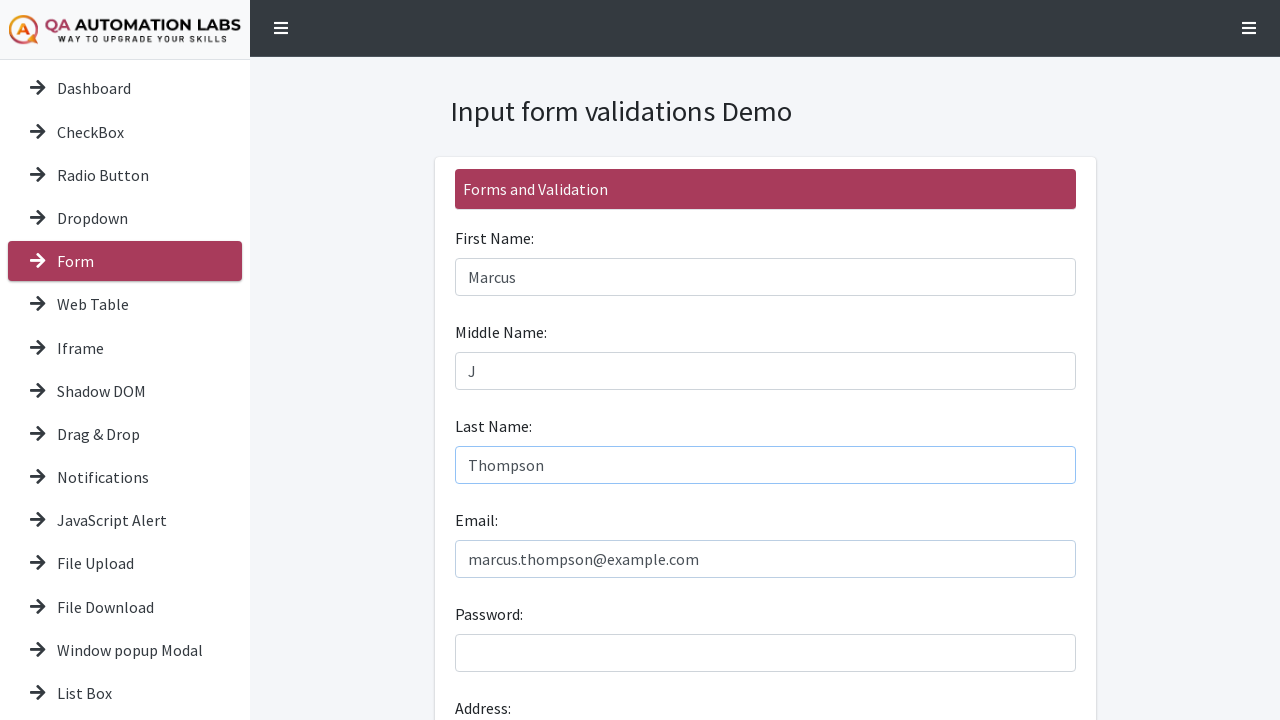

Filled password field with secure password on #userForm #password
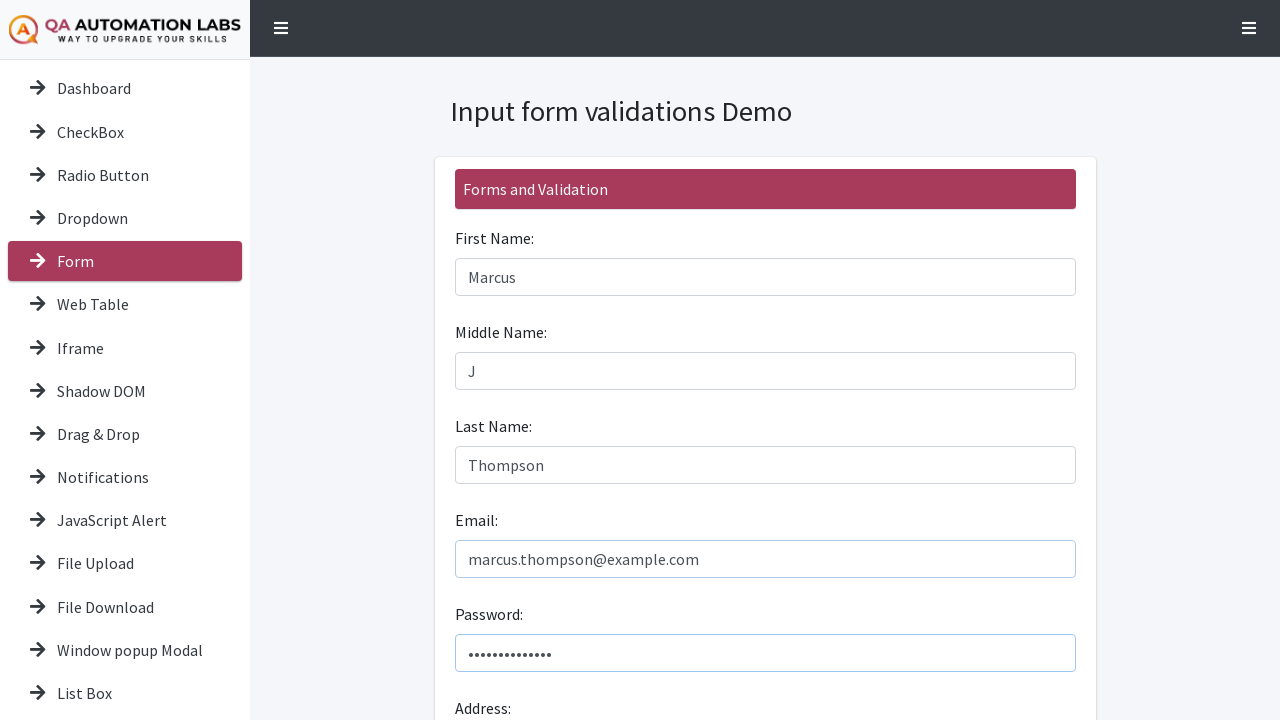

Filled address field with '742 Evergreen Terrace' on #userForm #address
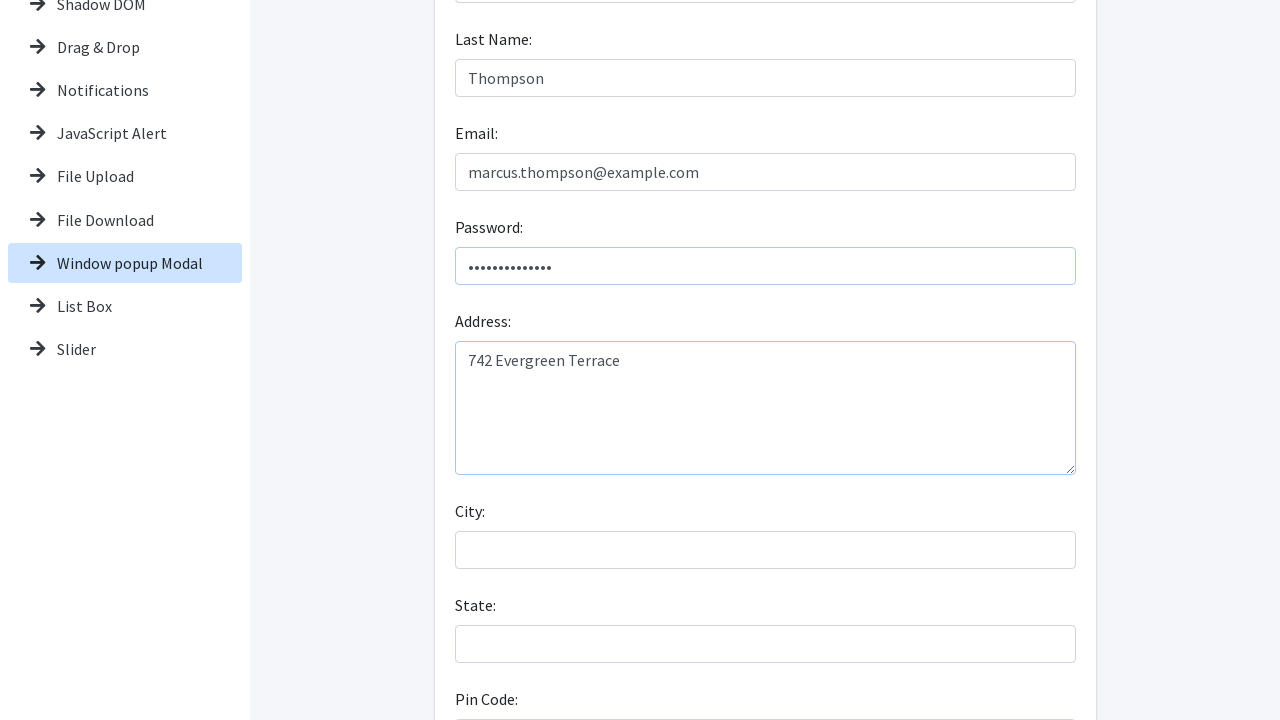

Filled city field with 'Springfield' on #userForm #city
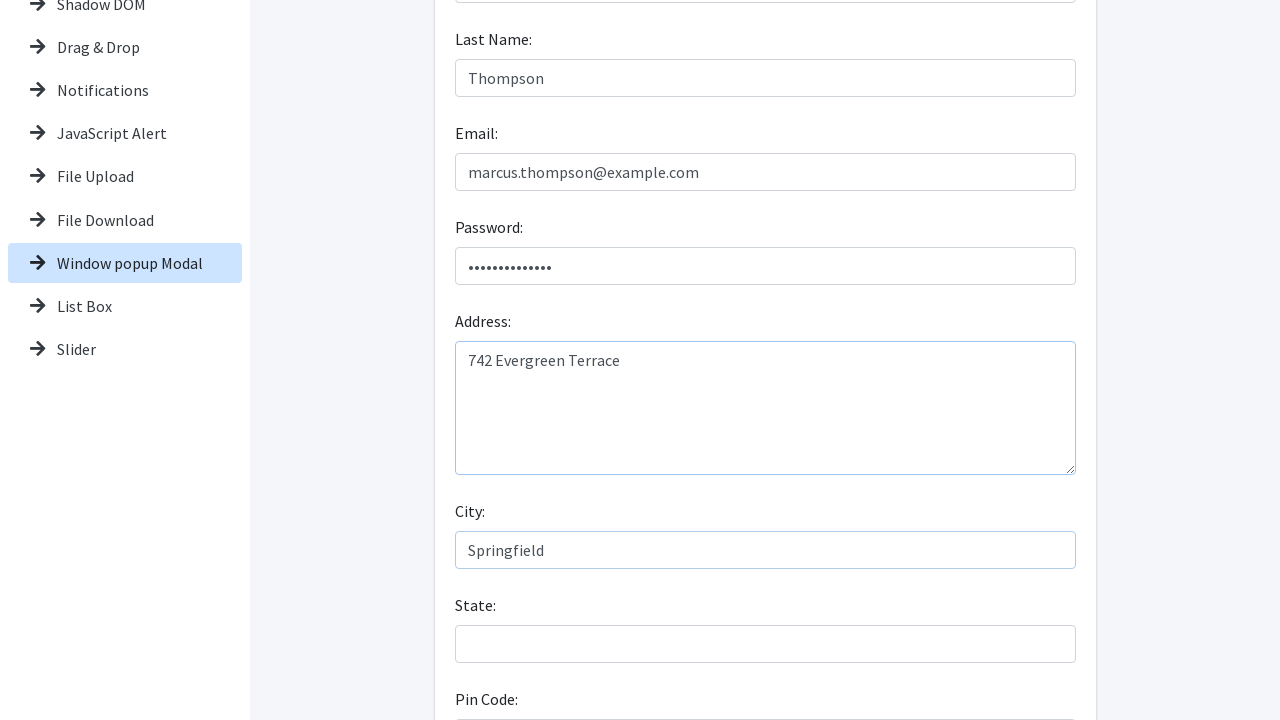

Filled state field with 'Illinois' on #userForm #states
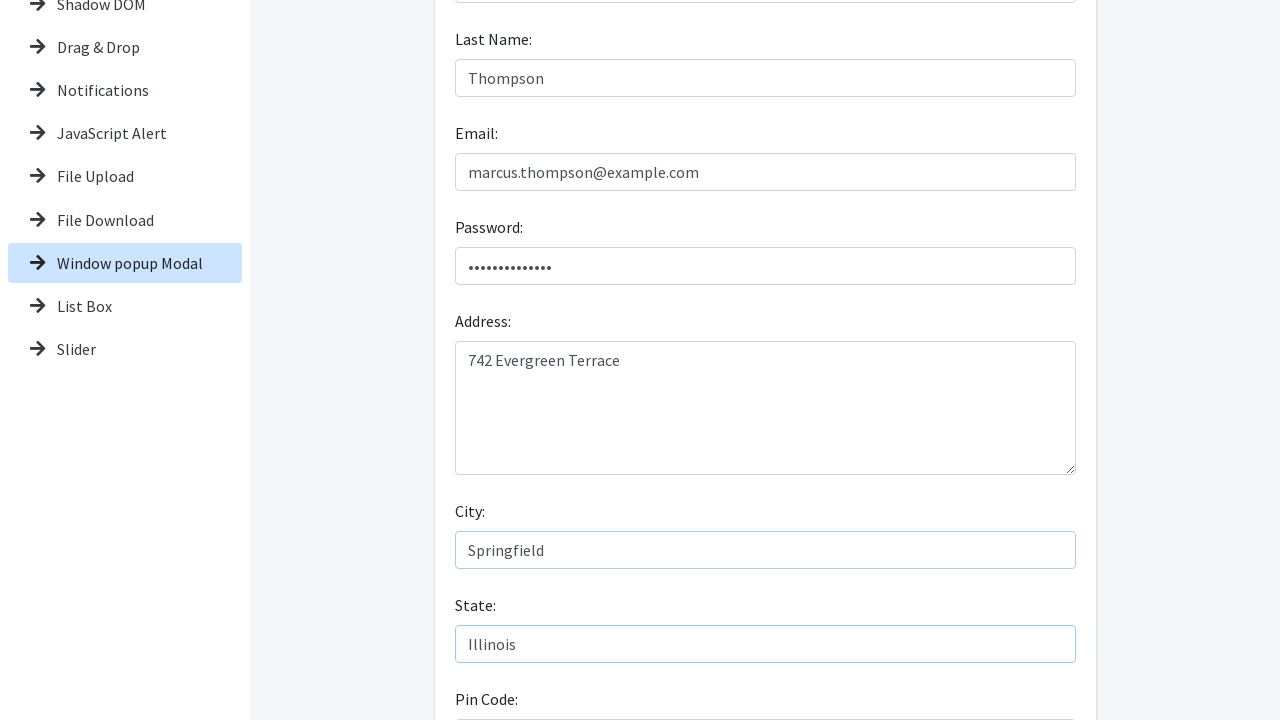

Filled pincode field with '62701' on #userForm #pincode
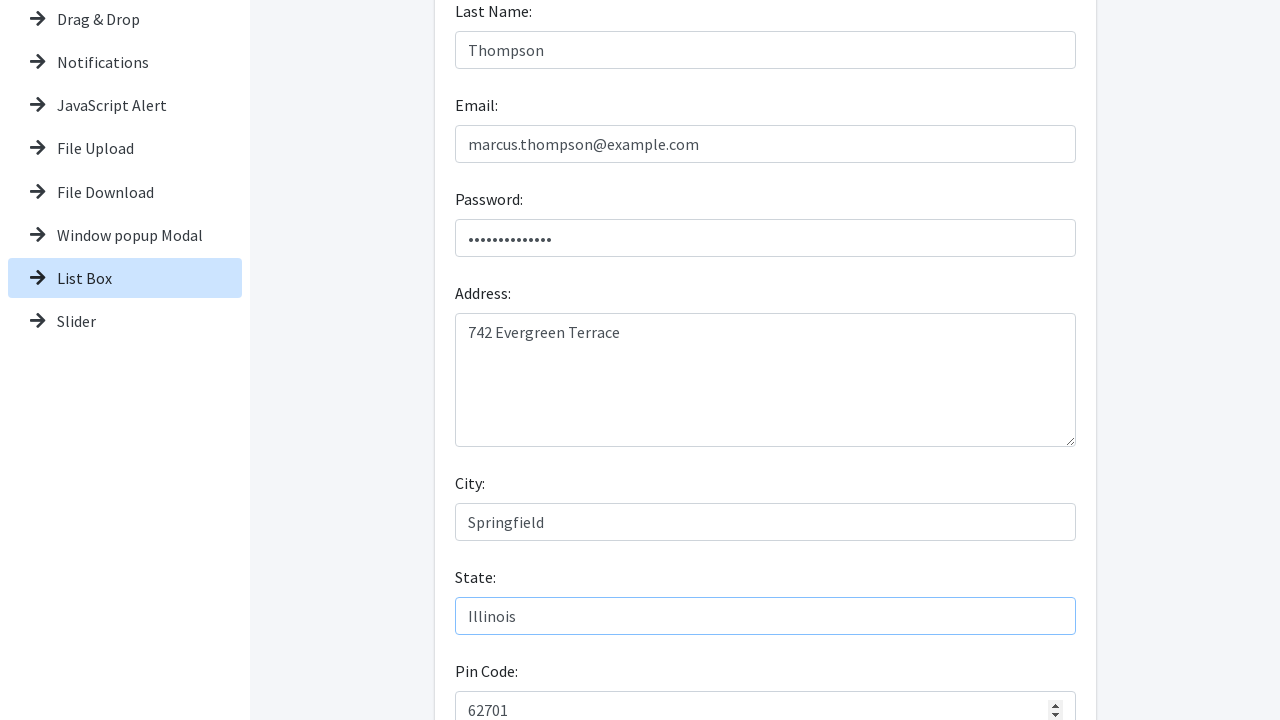

Clicked submit button to submit the form at (484, 603) on #userForm .btn-sm
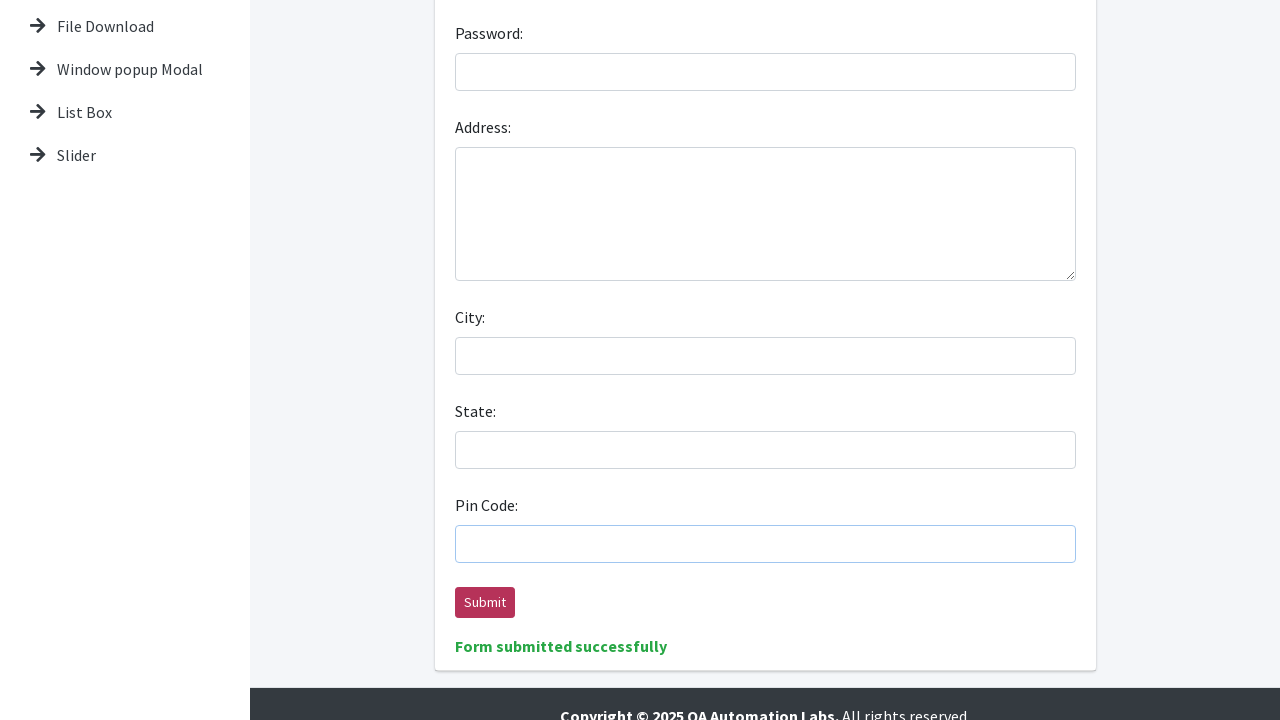

Success message displayed, form submission verified
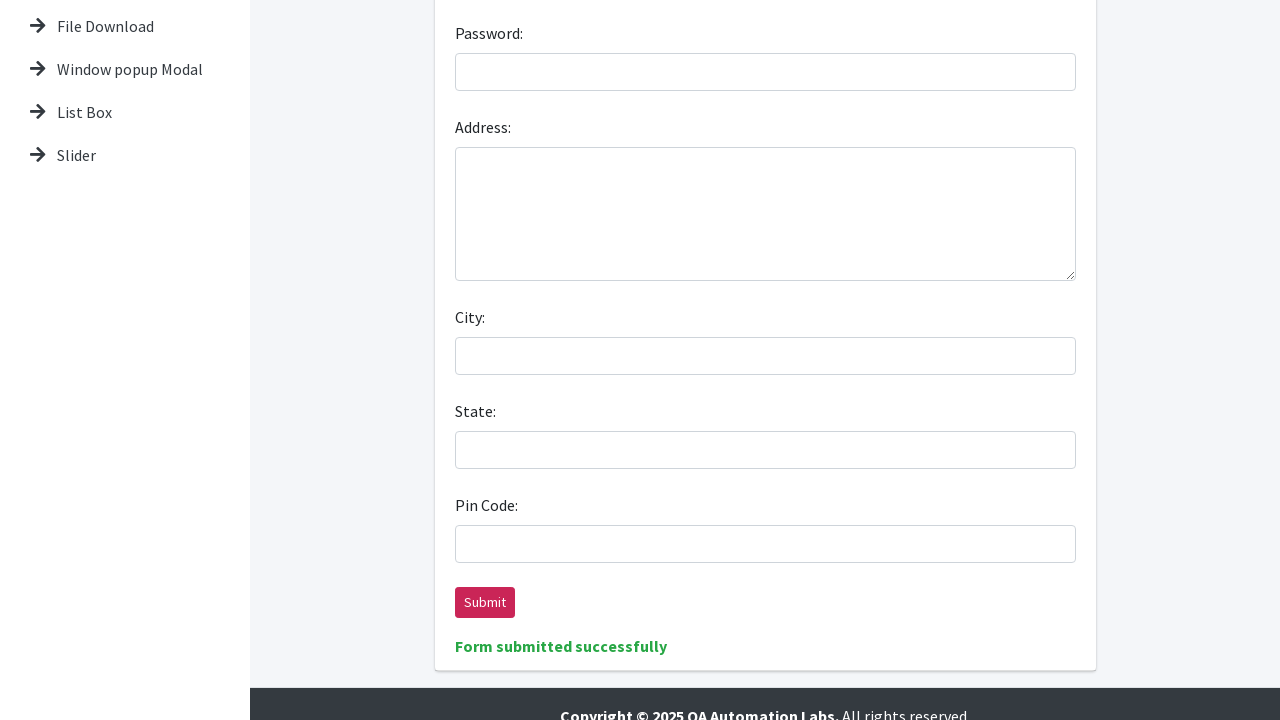

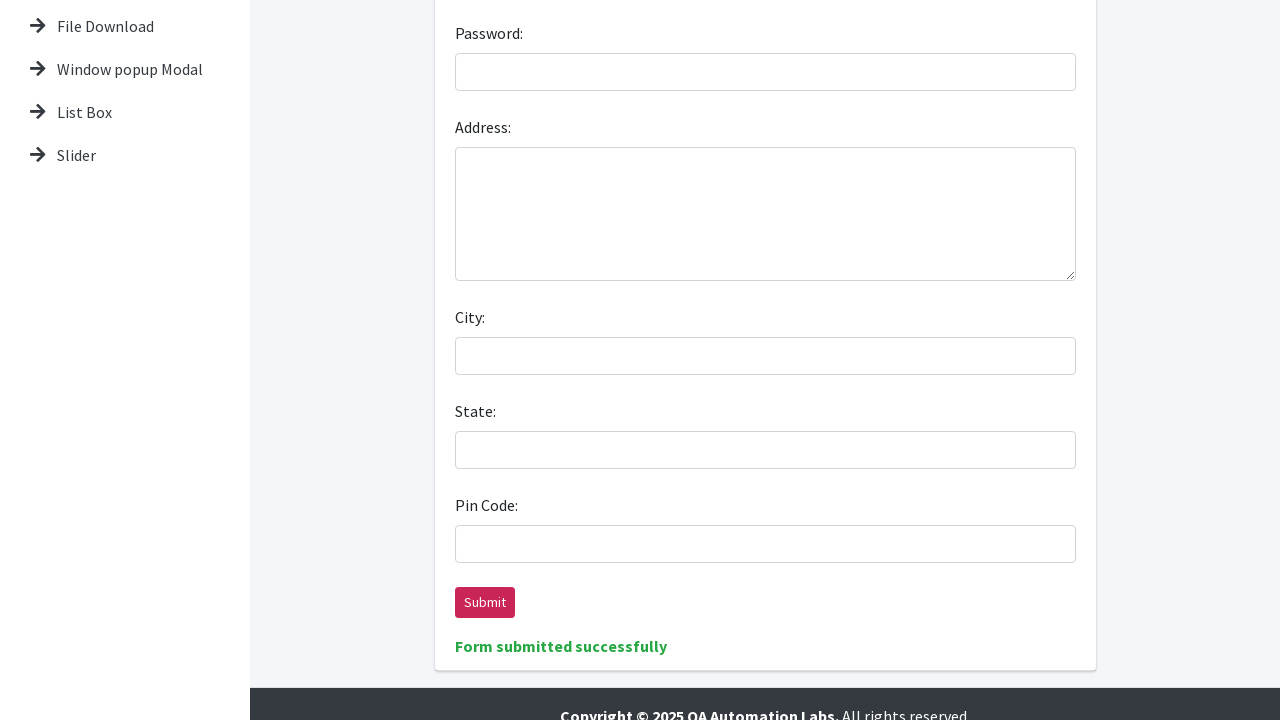